Navigates to testotomasyonu.com and performs various checks on page title, URL, and HTML content

Starting URL: https://www.testotomasyonu.com/

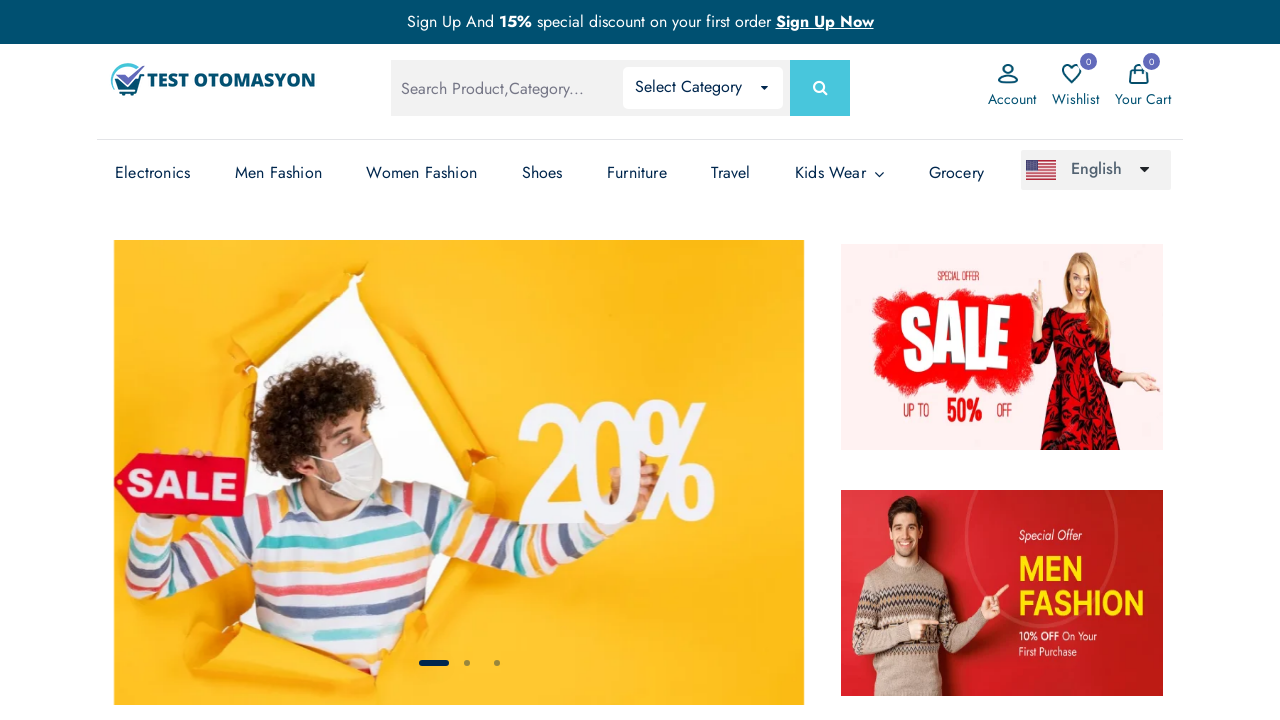

Retrieved page title
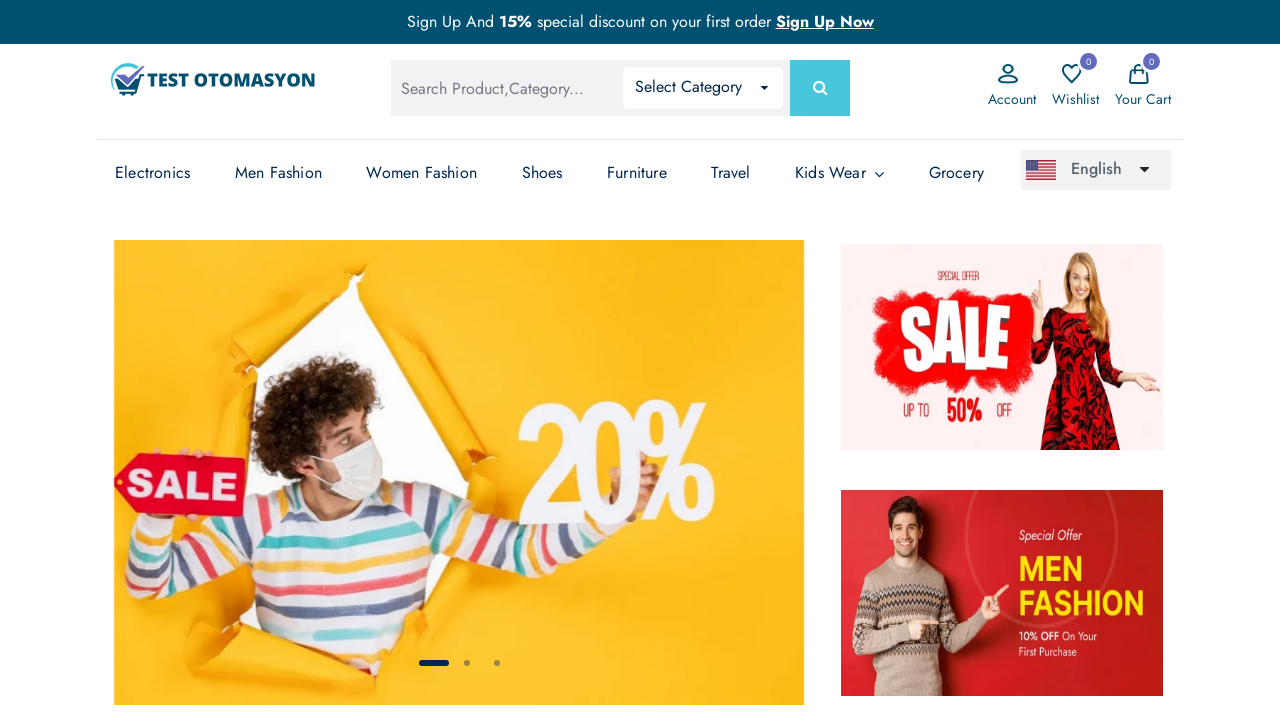

Verified page title contains 'Test Otomasyonu'
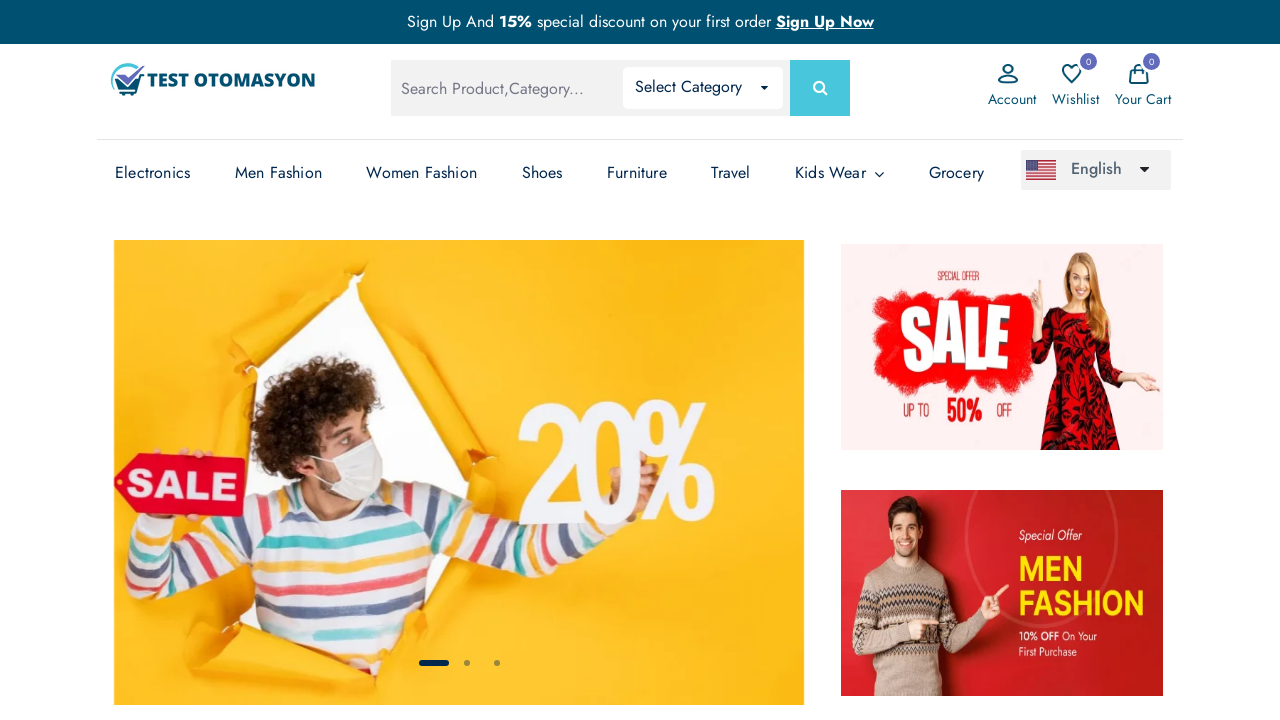

Retrieved current page URL
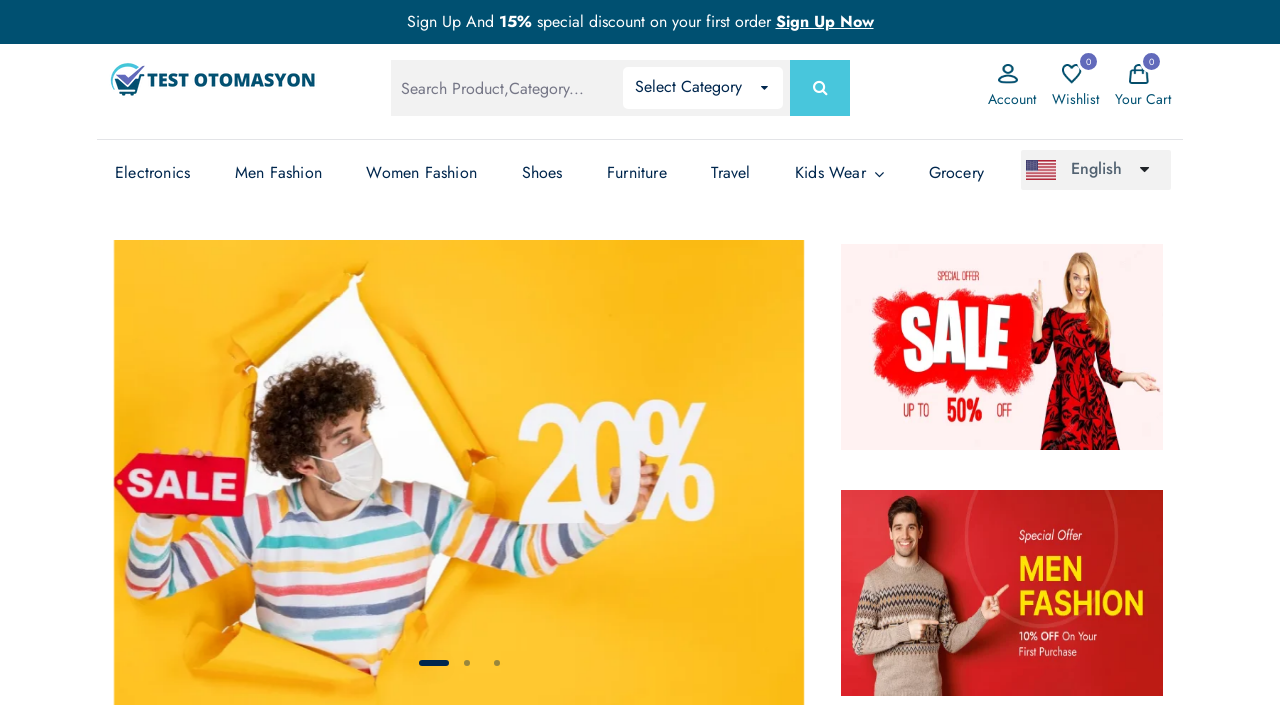

Verified current URL matches expected testotomasyonu.com URL
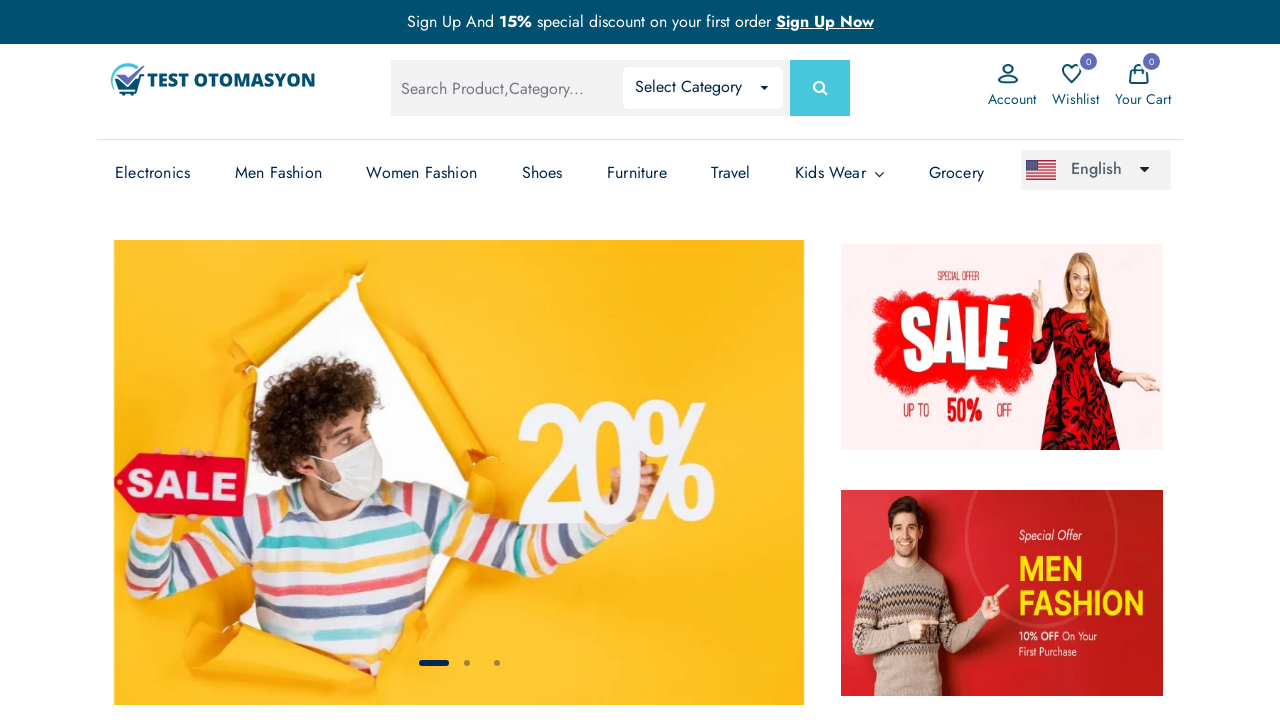

Retrieved page HTML content
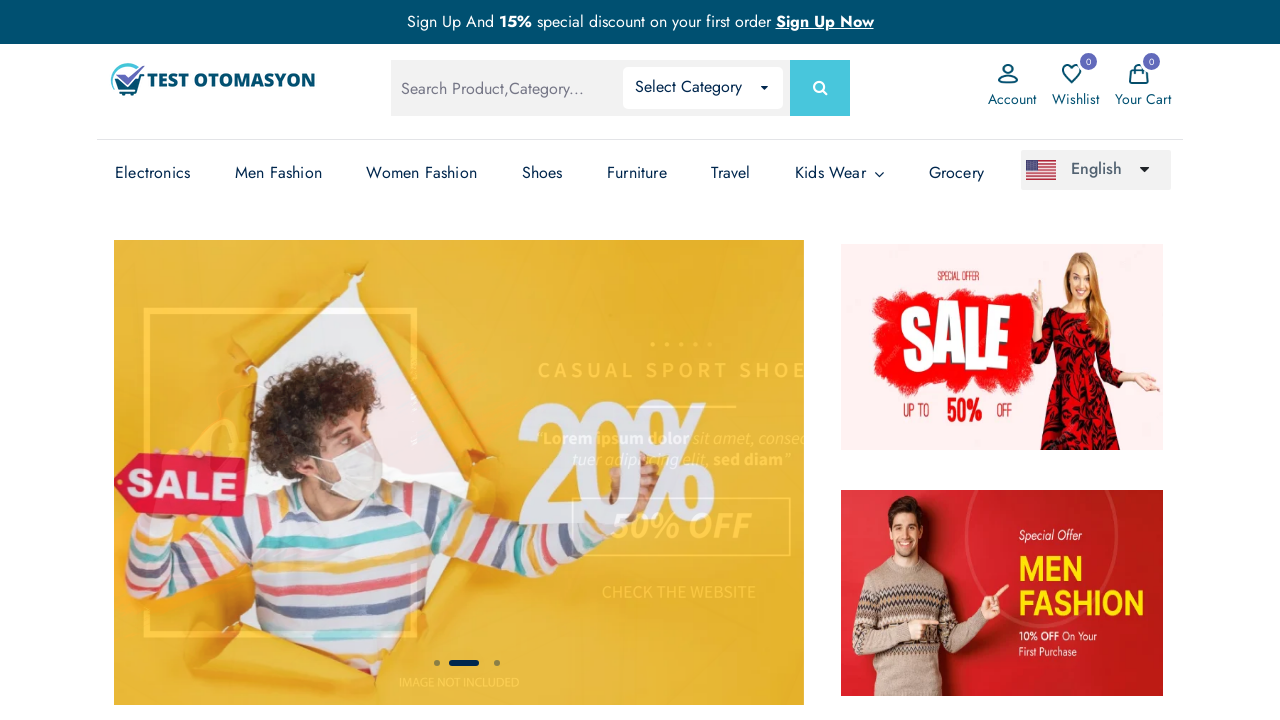

Verified page content contains 'otomasyon'
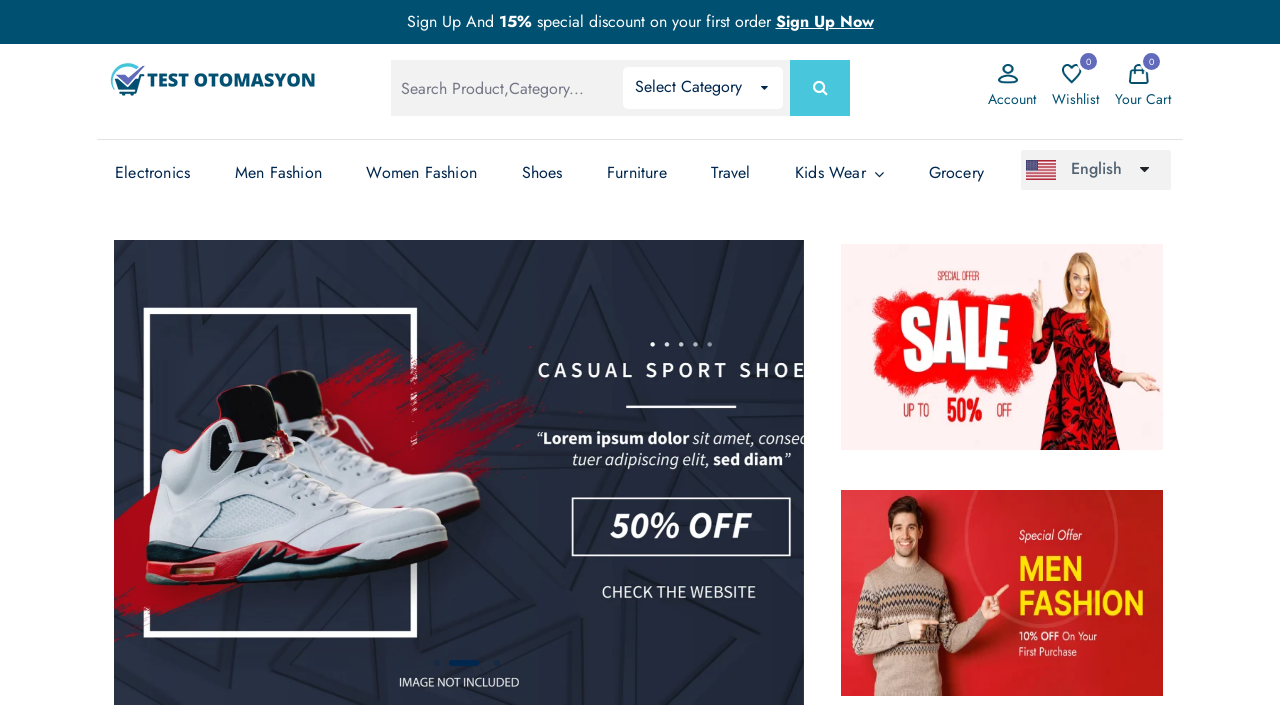

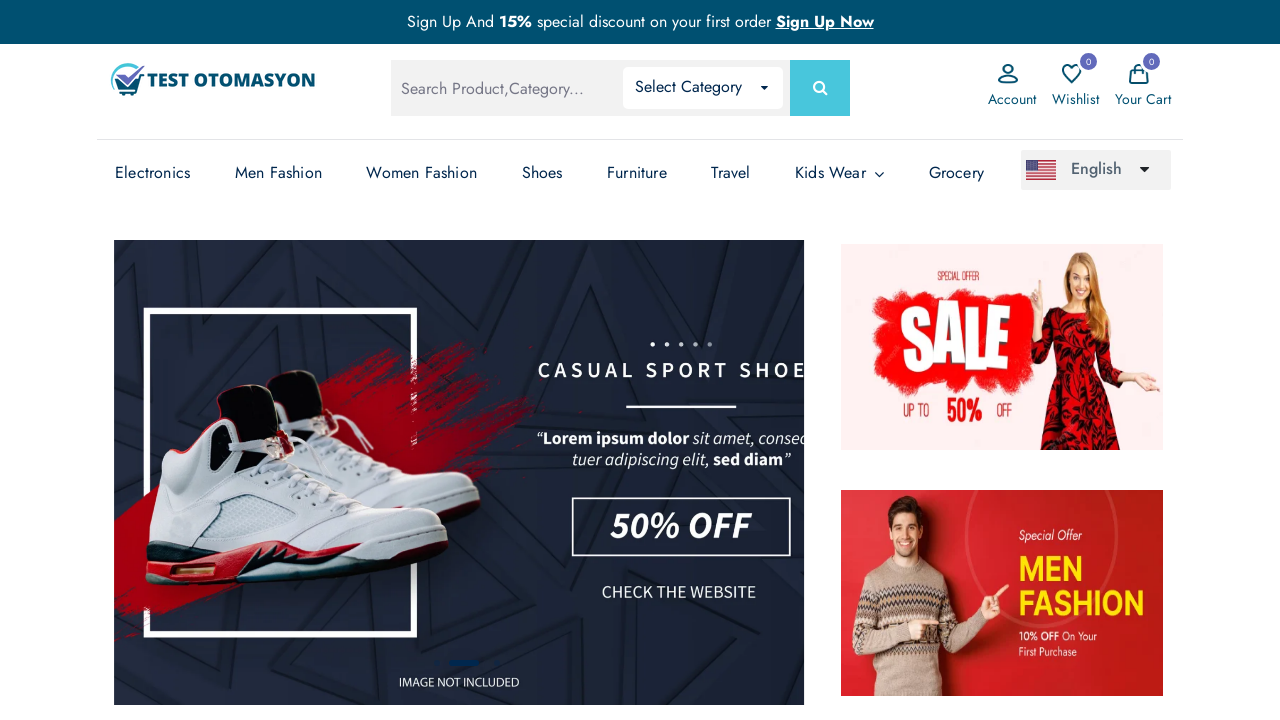